Tests multiple window handling by opening a new window, switching between windows, and verifying content in each window

Starting URL: https://the-internet.herokuapp.com/

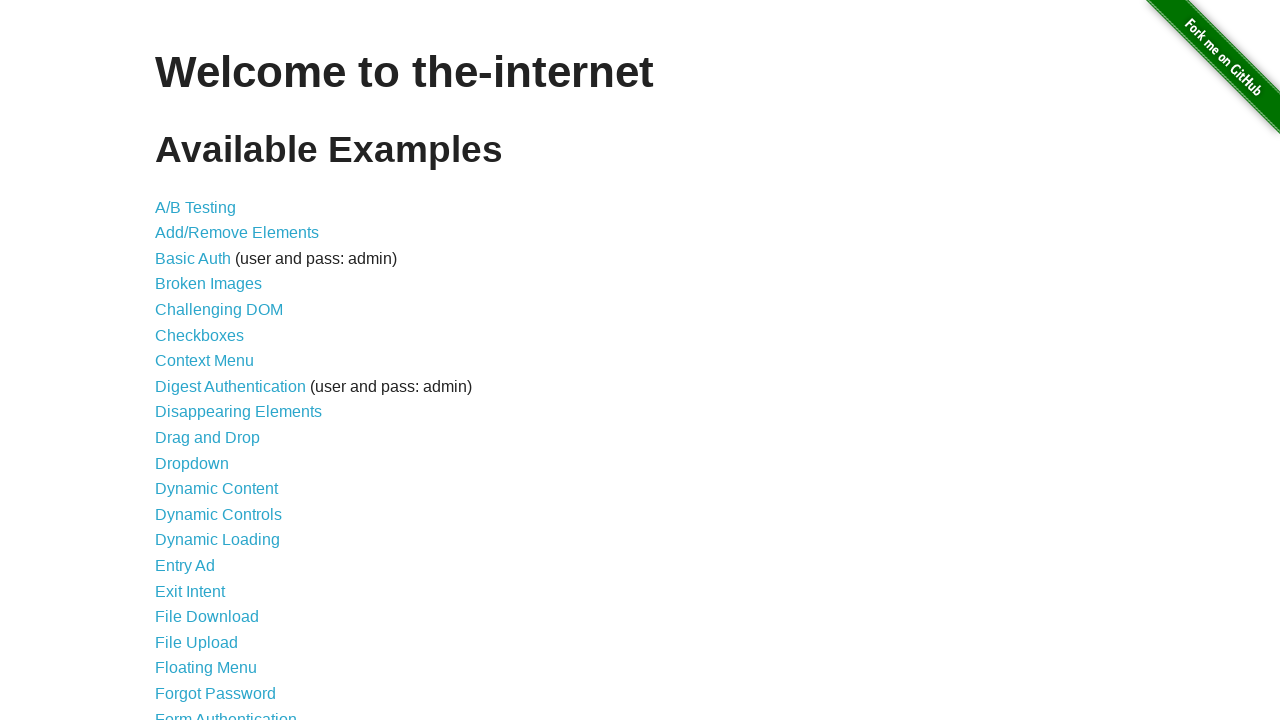

Clicked on Multiple Windows link at (218, 369) on xpath=//a[contains(text(),'Multiple Windows')]
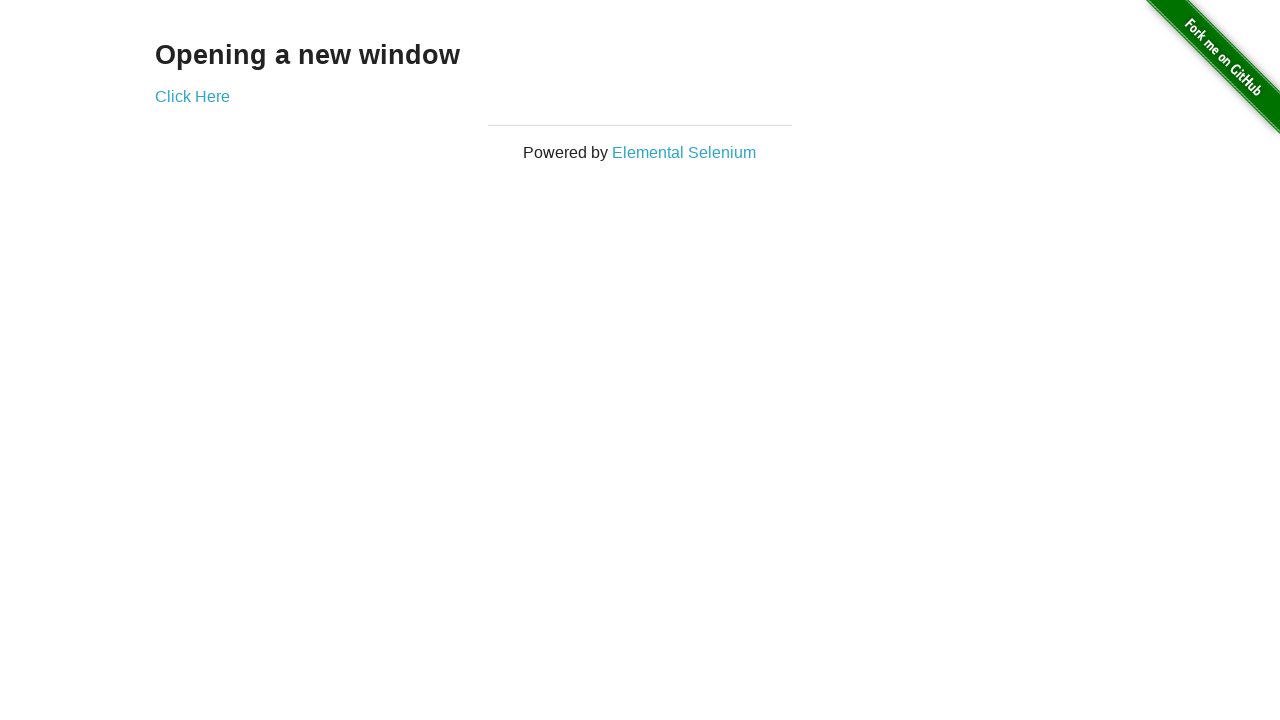

Clicked link to open new window at (192, 96) on xpath=//a[@href='/windows/new']
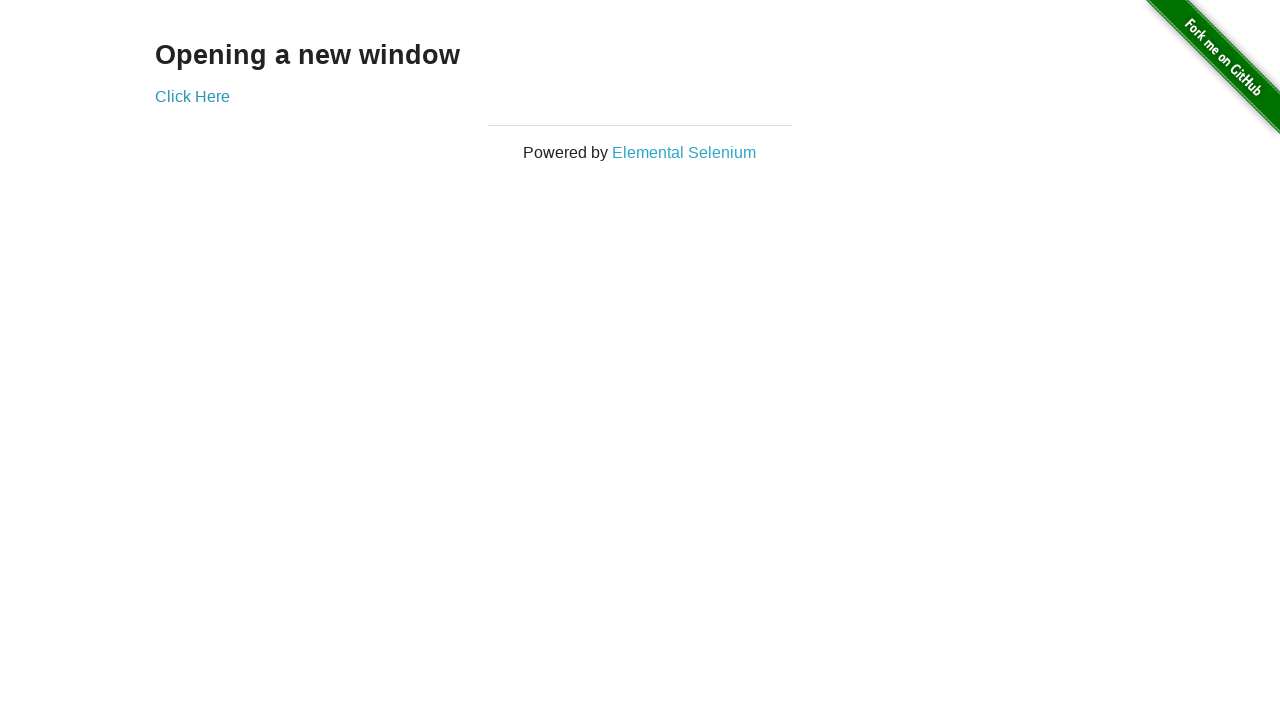

New window opened and captured
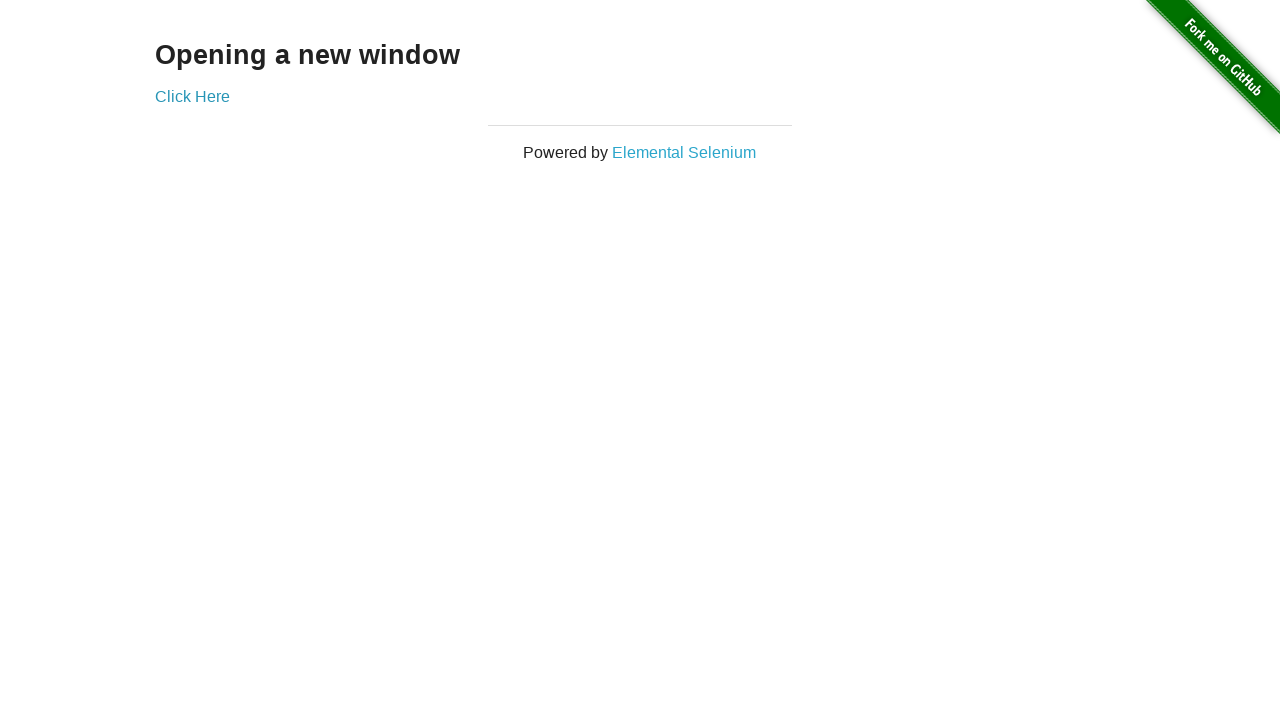

Verified content loaded in new window
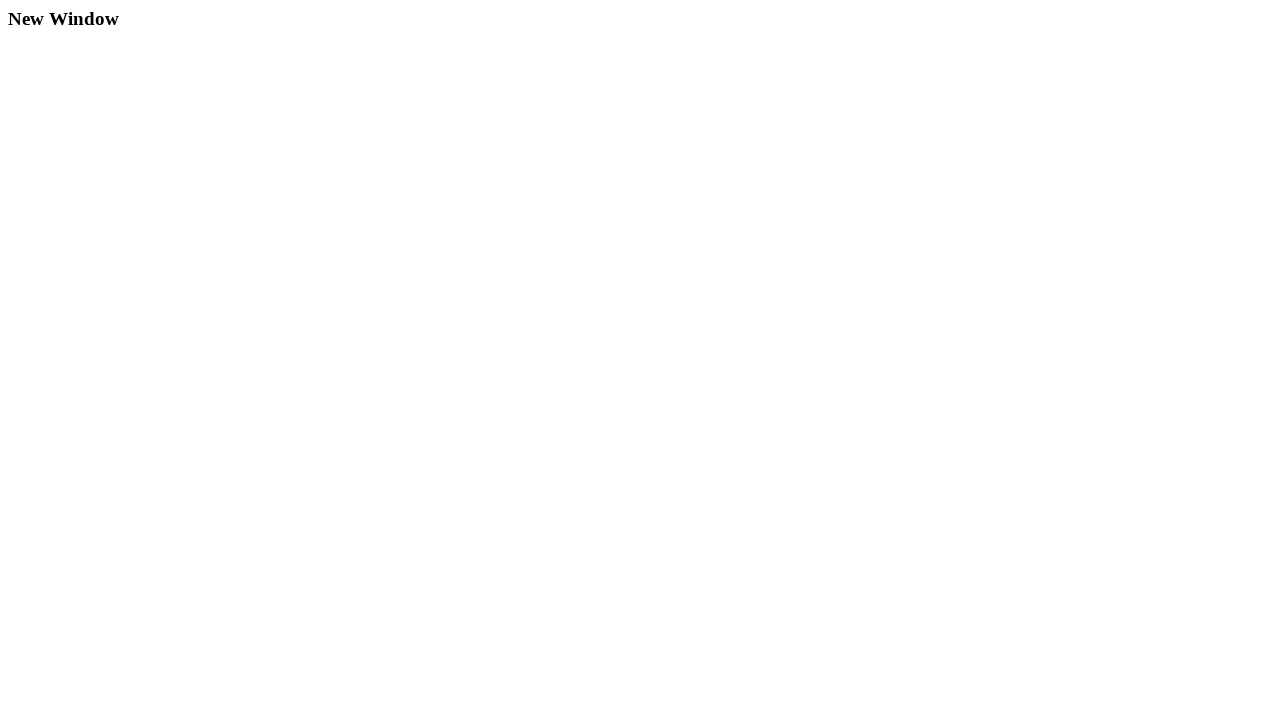

Verified content in original window
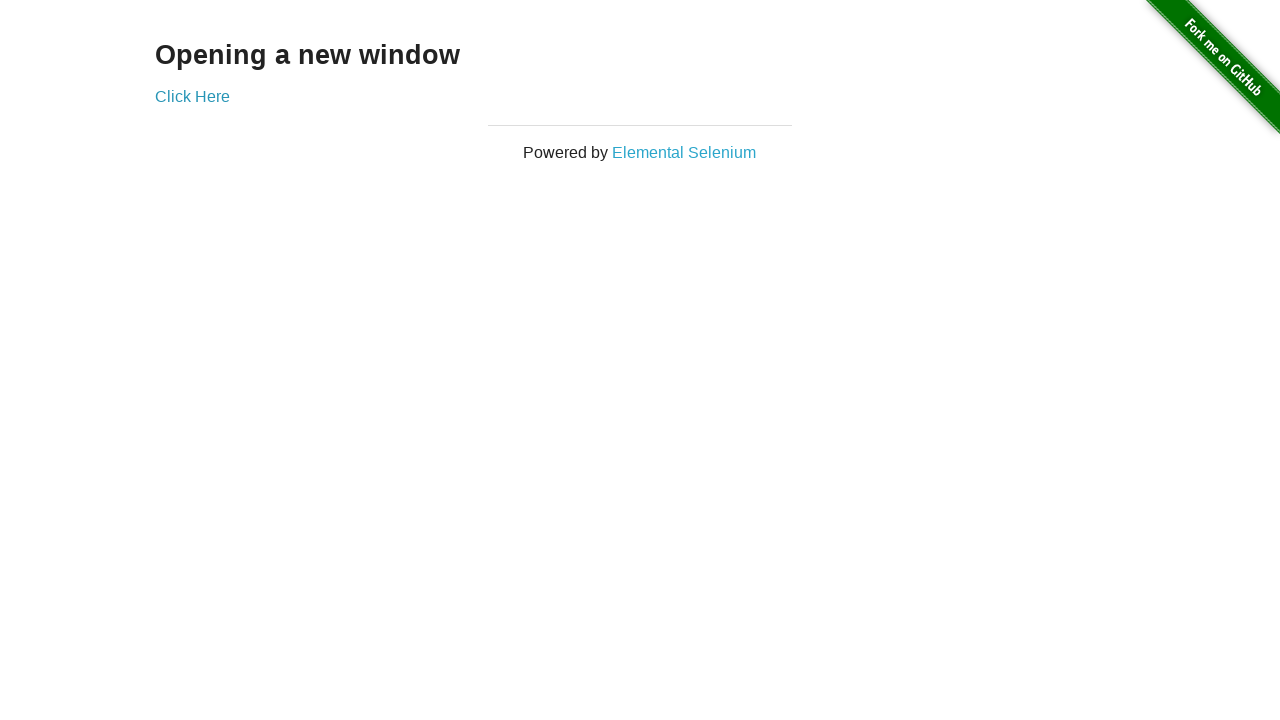

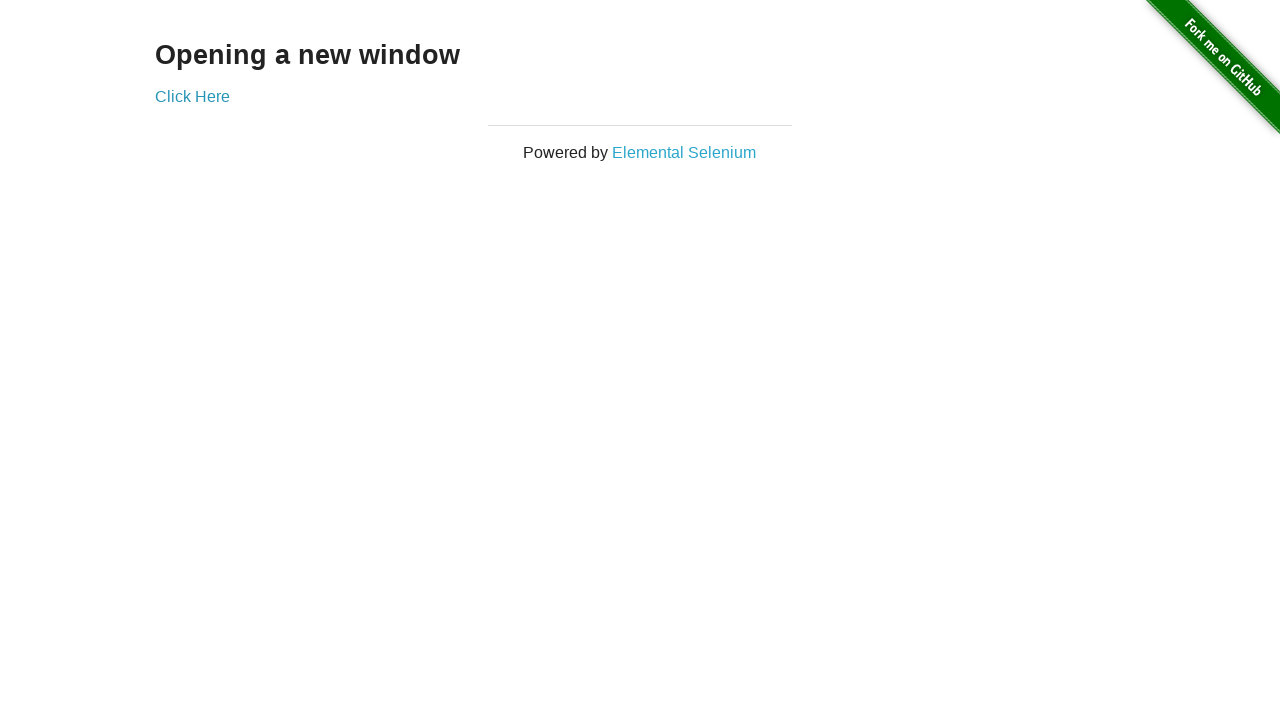